Fills out a registration form with user details and submits it

Starting URL: https://parabank.parasoft.com/parabank/register.htm

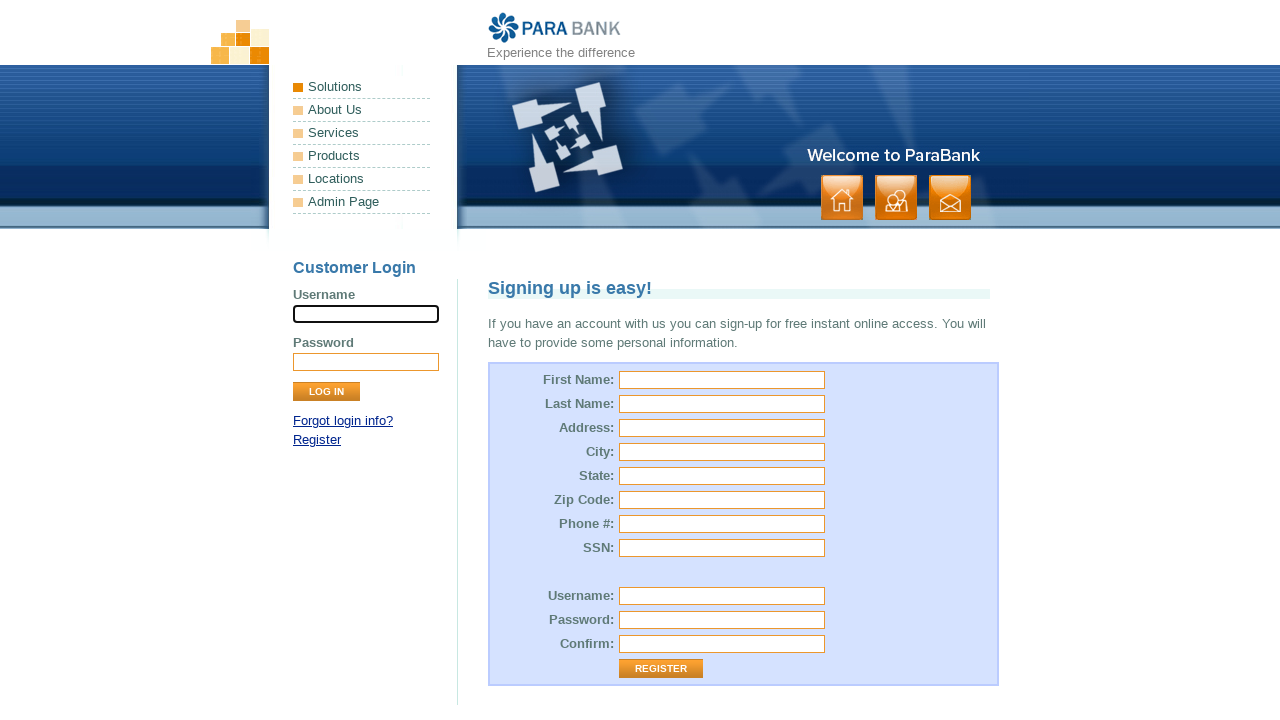

Filled first name field with 'John' on #customer\.firstName
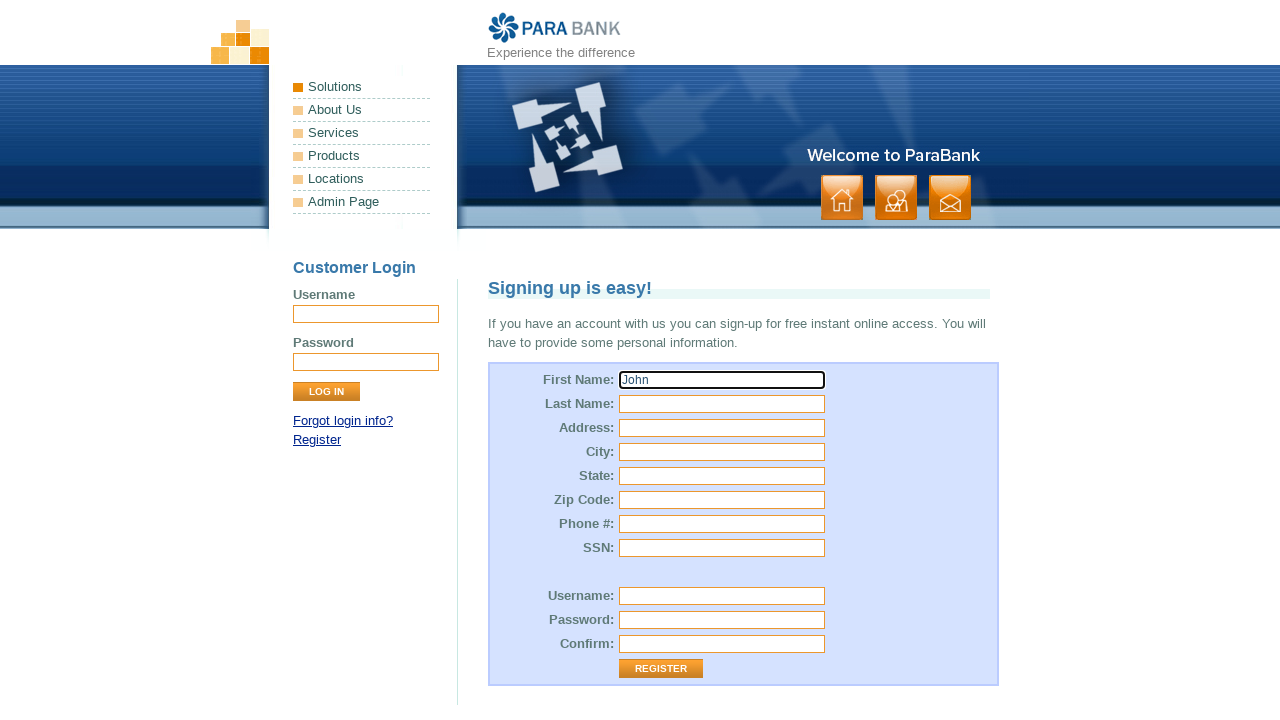

Filled last name field with 'Smith' on #customer\.lastName
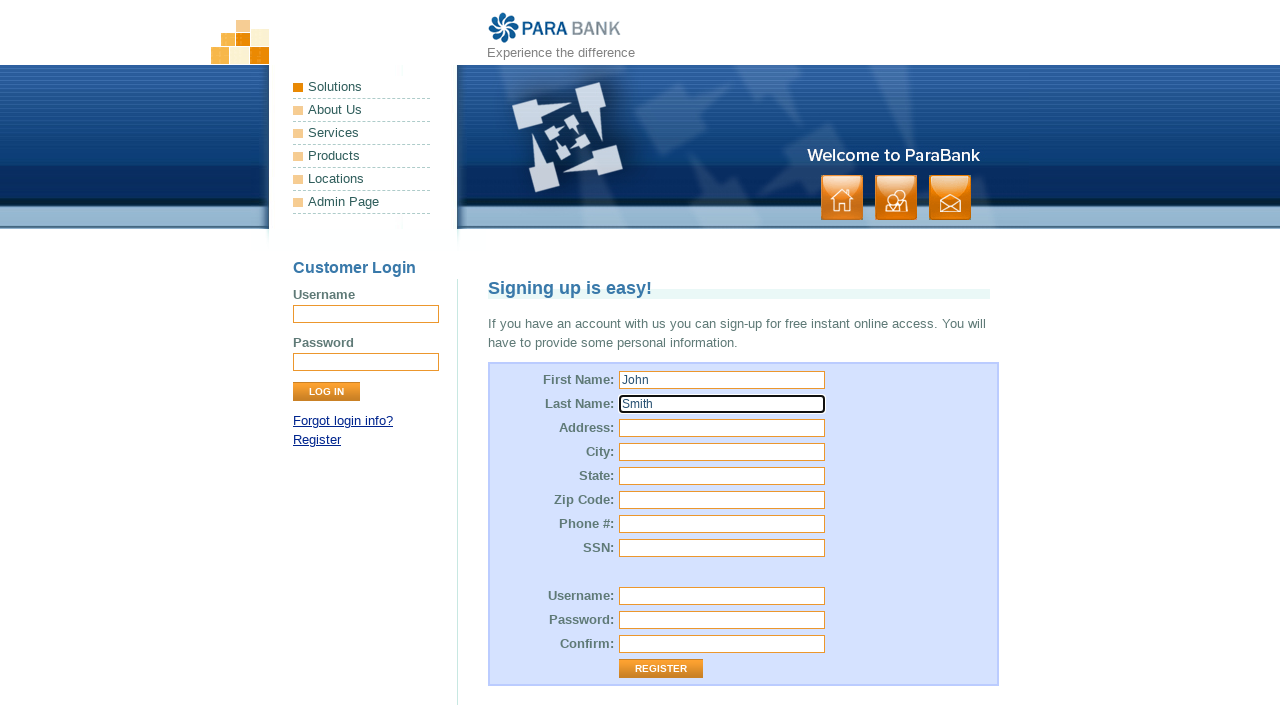

Filled street address field with '456 Oak Street' on #customer\.address\.street
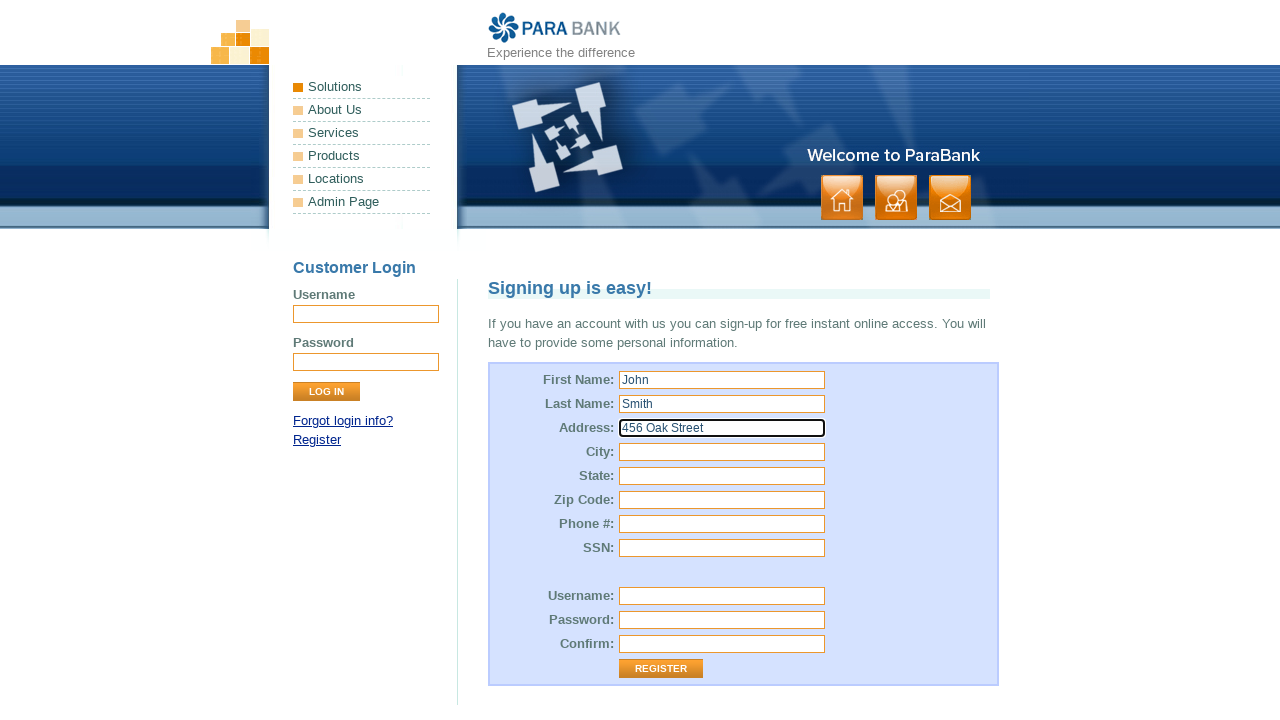

Filled city field with 'Austin' on #customer\.address\.city
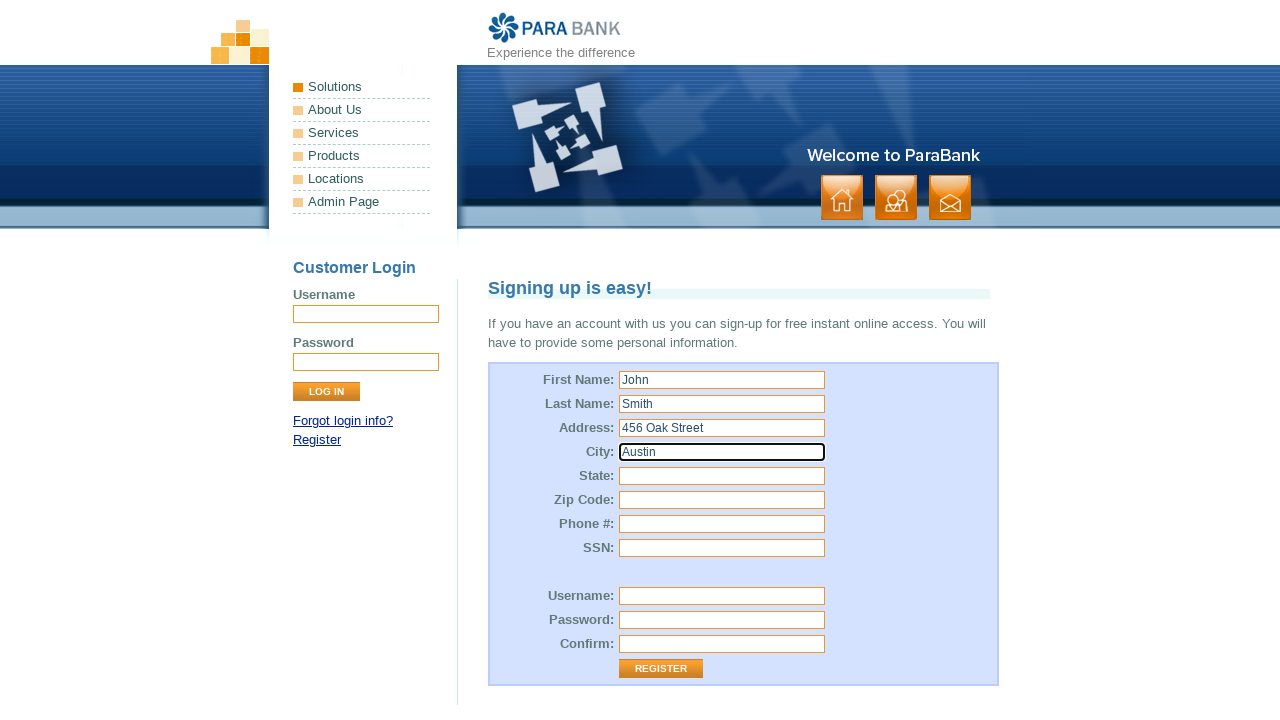

Filled state field with 'TX' on #customer\.address\.state
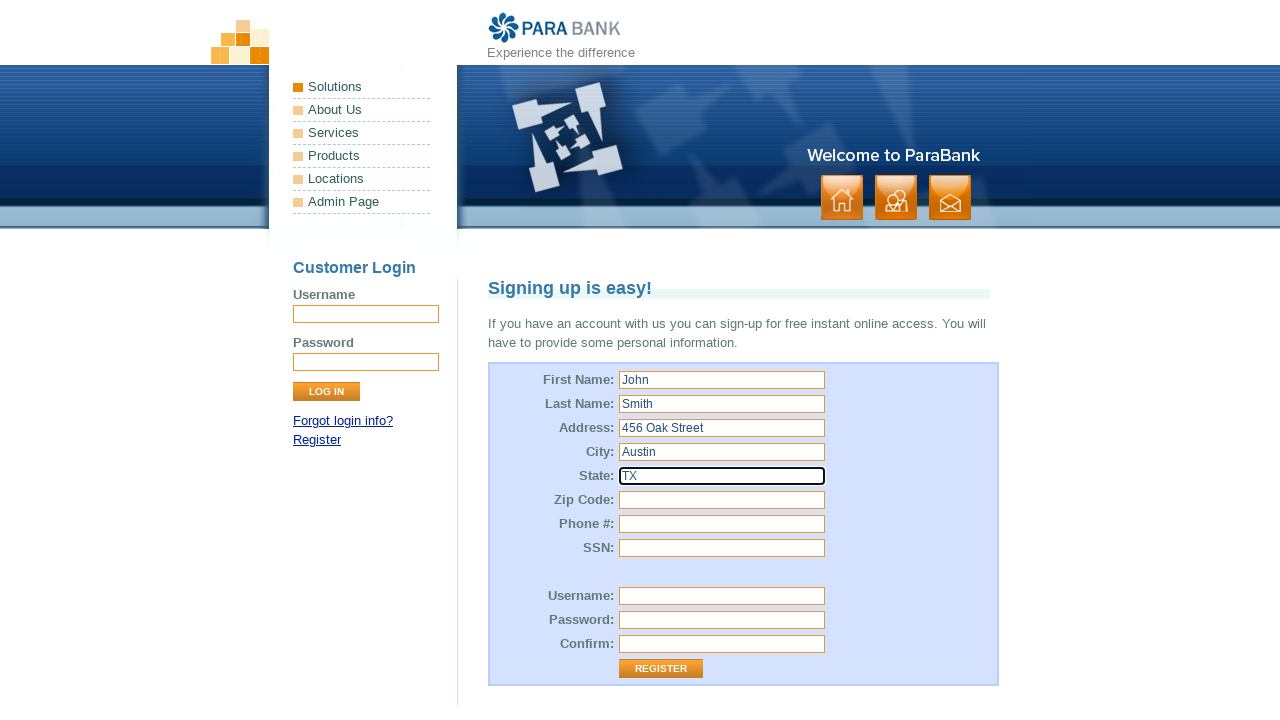

Filled zip code field with '78701' on #customer\.address\.zipCode
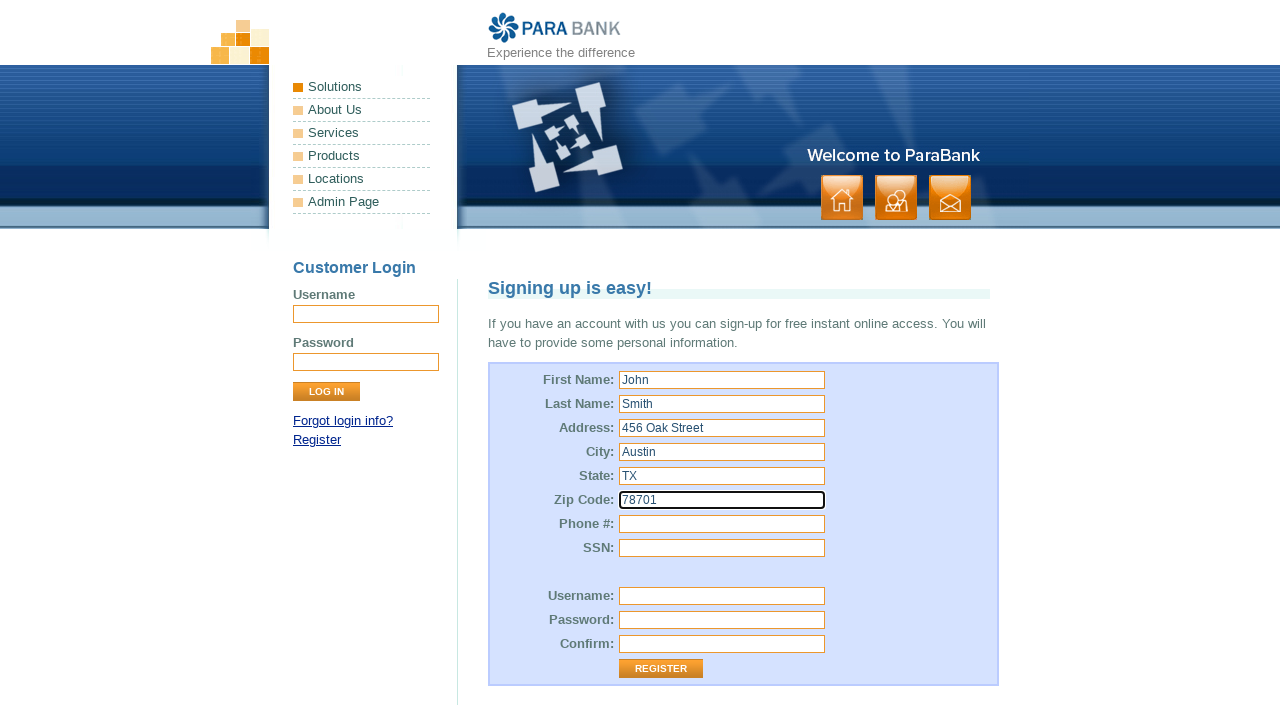

Filled phone number field with '512-555-1234' on #customer\.phoneNumber
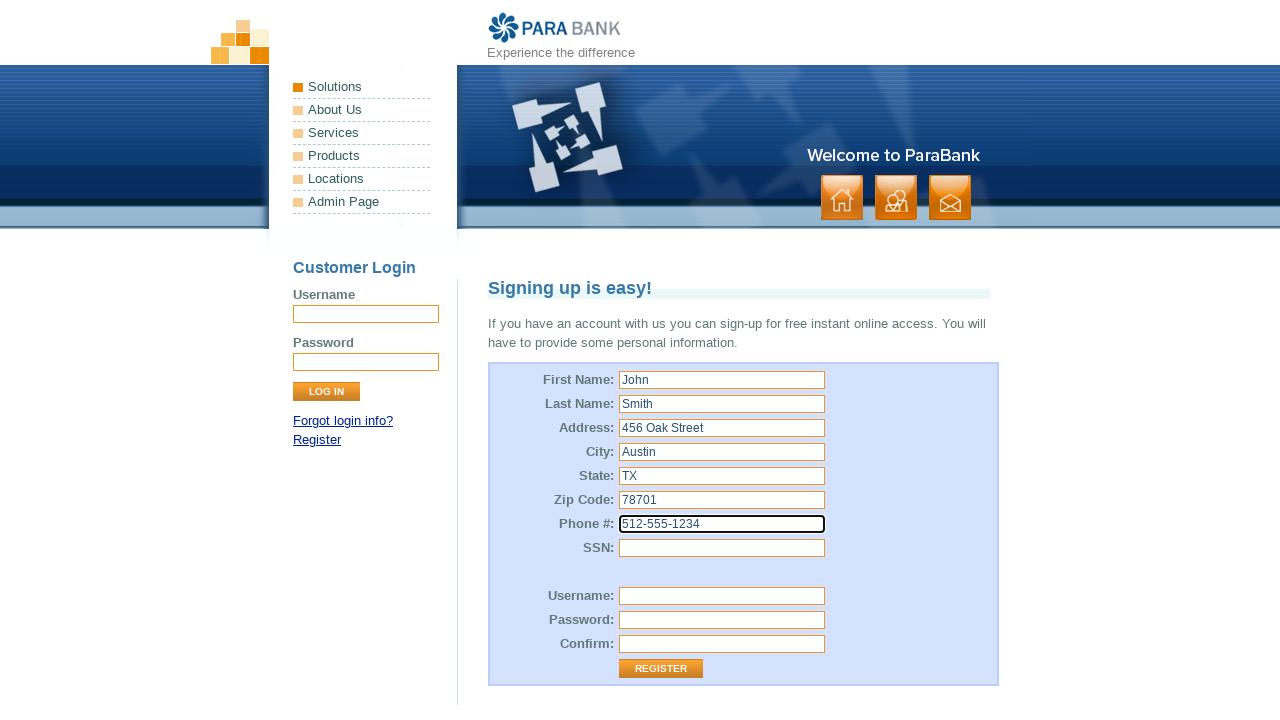

Filled SSN field with '456-78-9012' on #customer\.ssn
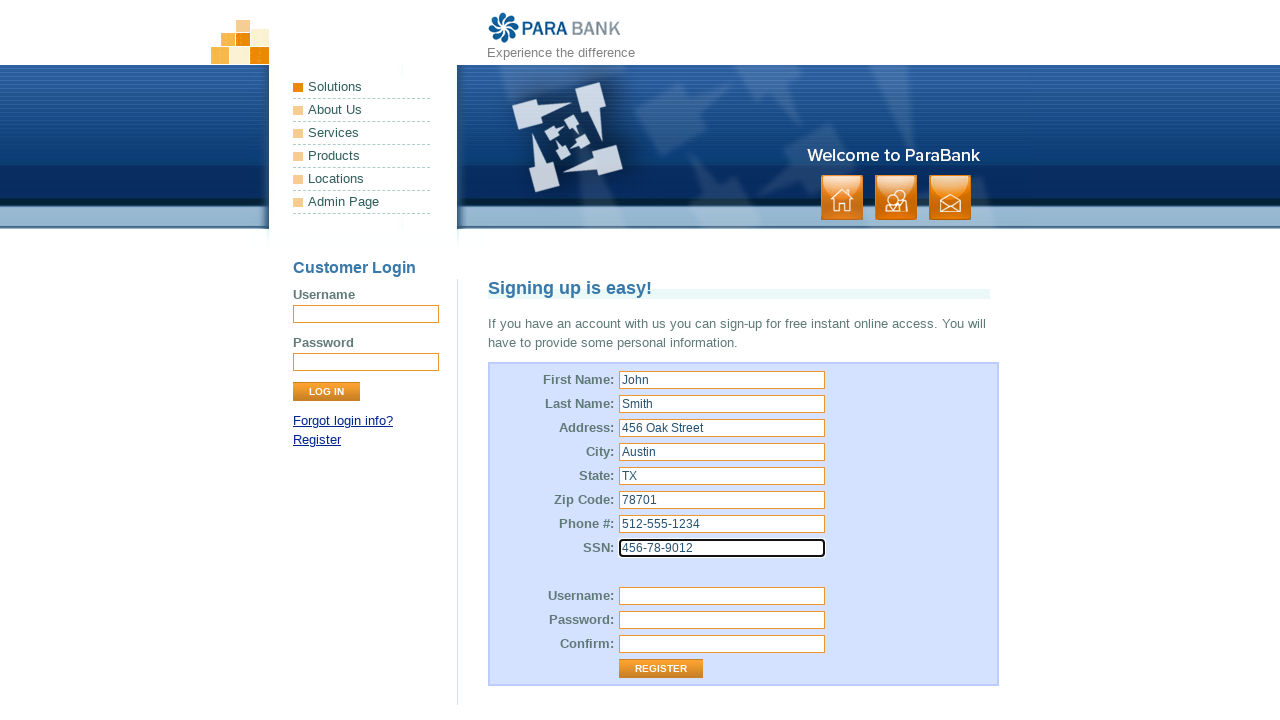

Filled username field with 'JSmith2024' on #customer\.username
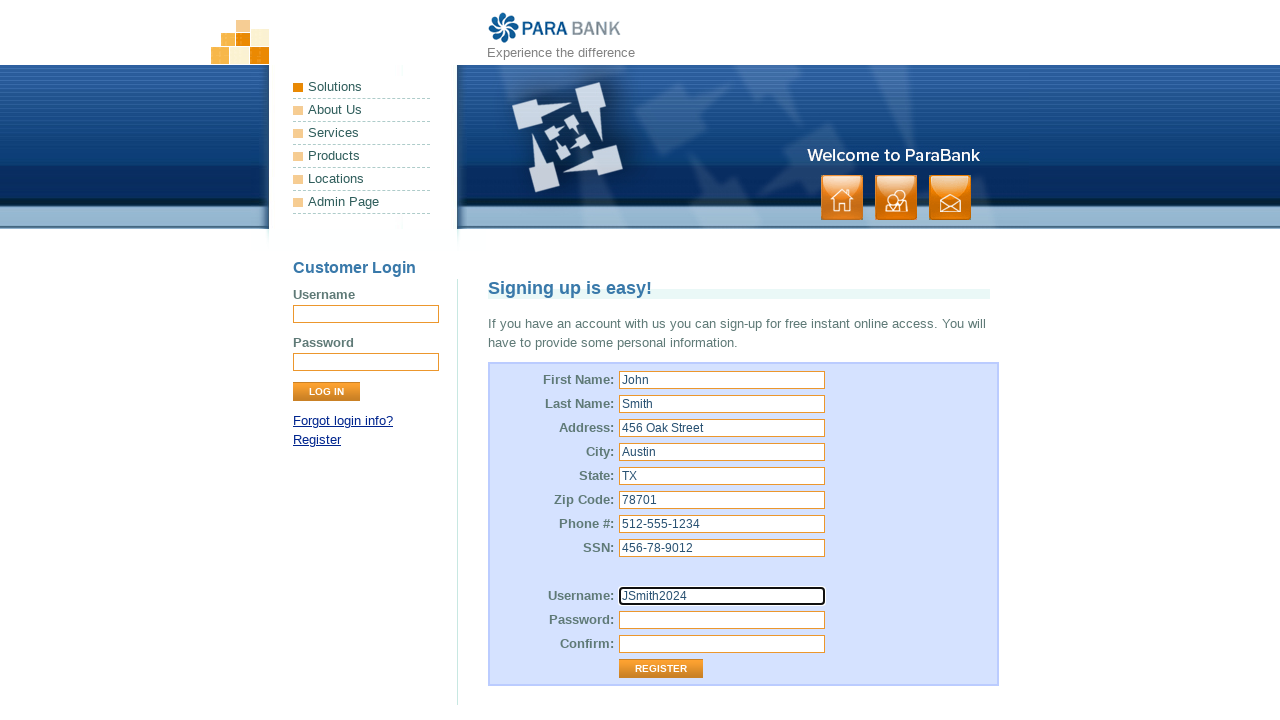

Filled password field with 'SecurePass123!' on #customer\.password
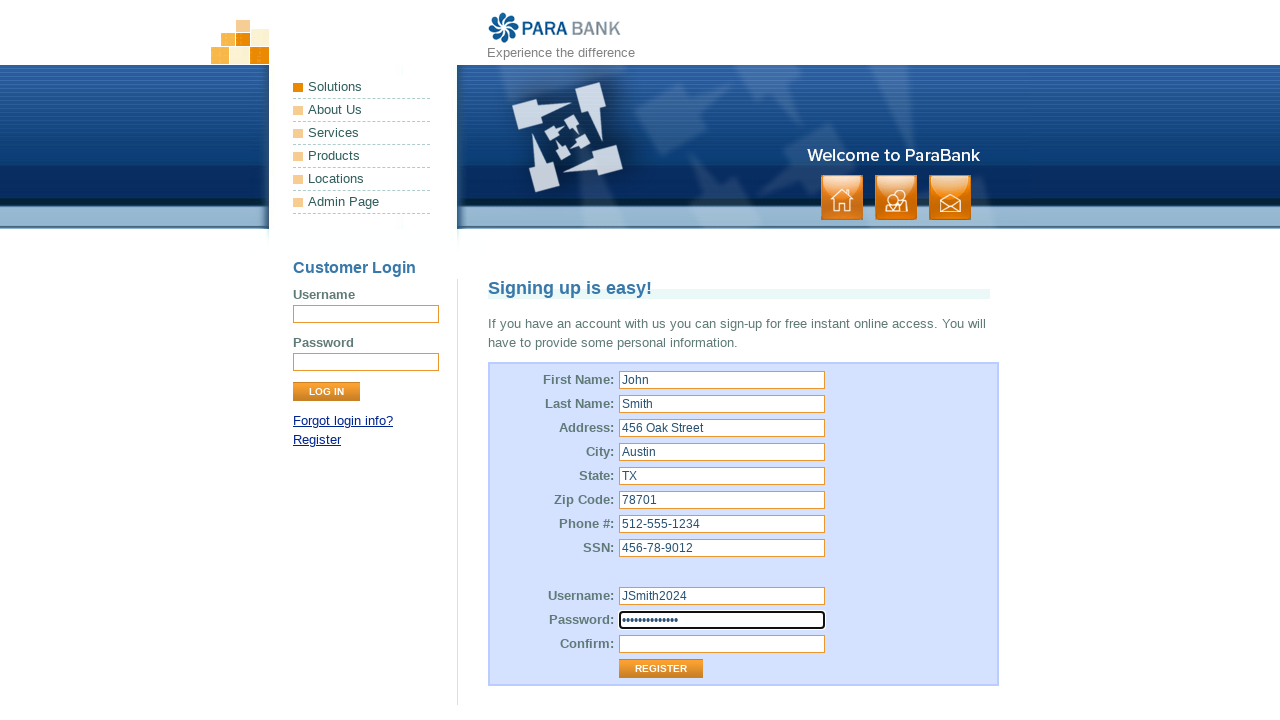

Filled confirm password field with 'SecurePass123!' on #repeatedPassword
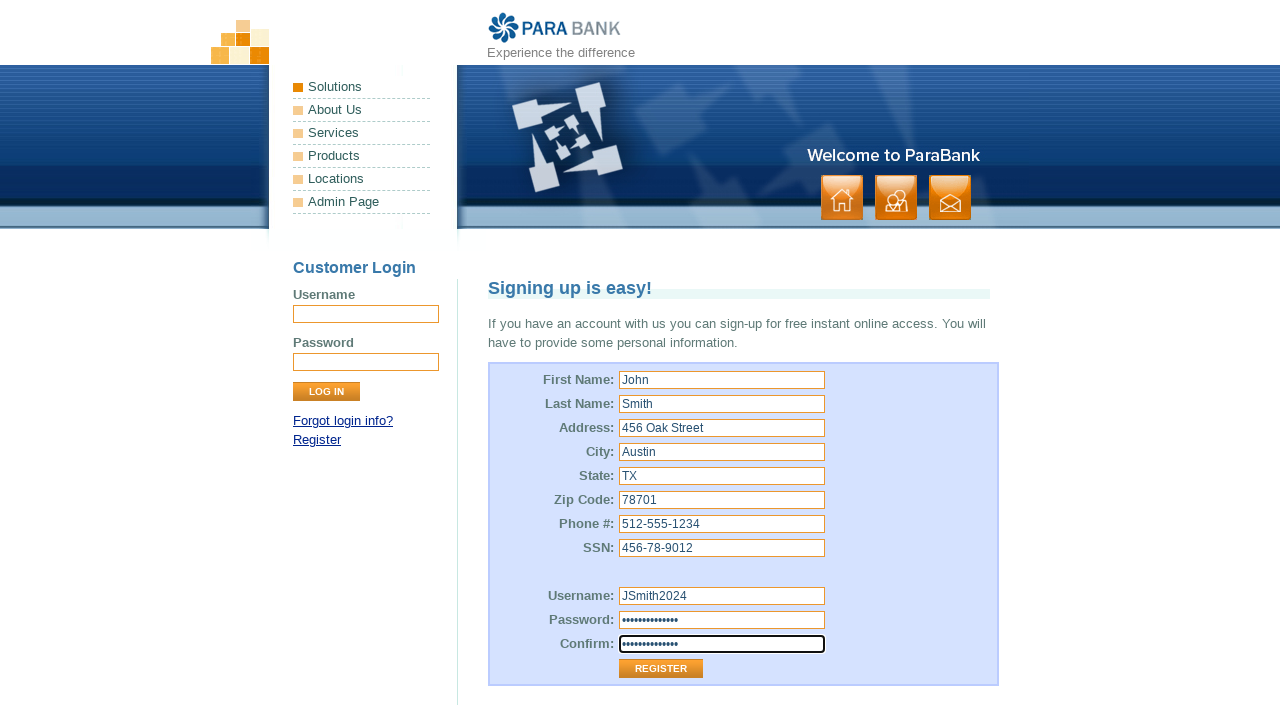

Clicked submit button to register at (896, 198) on .button
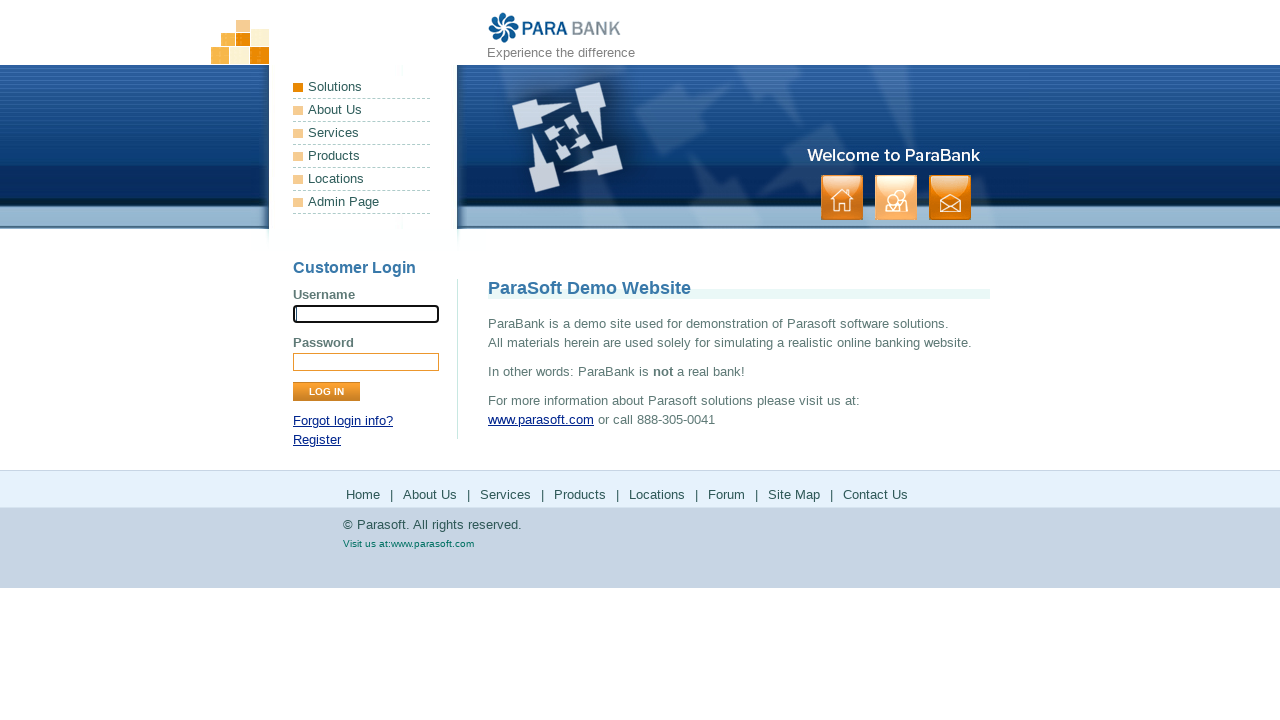

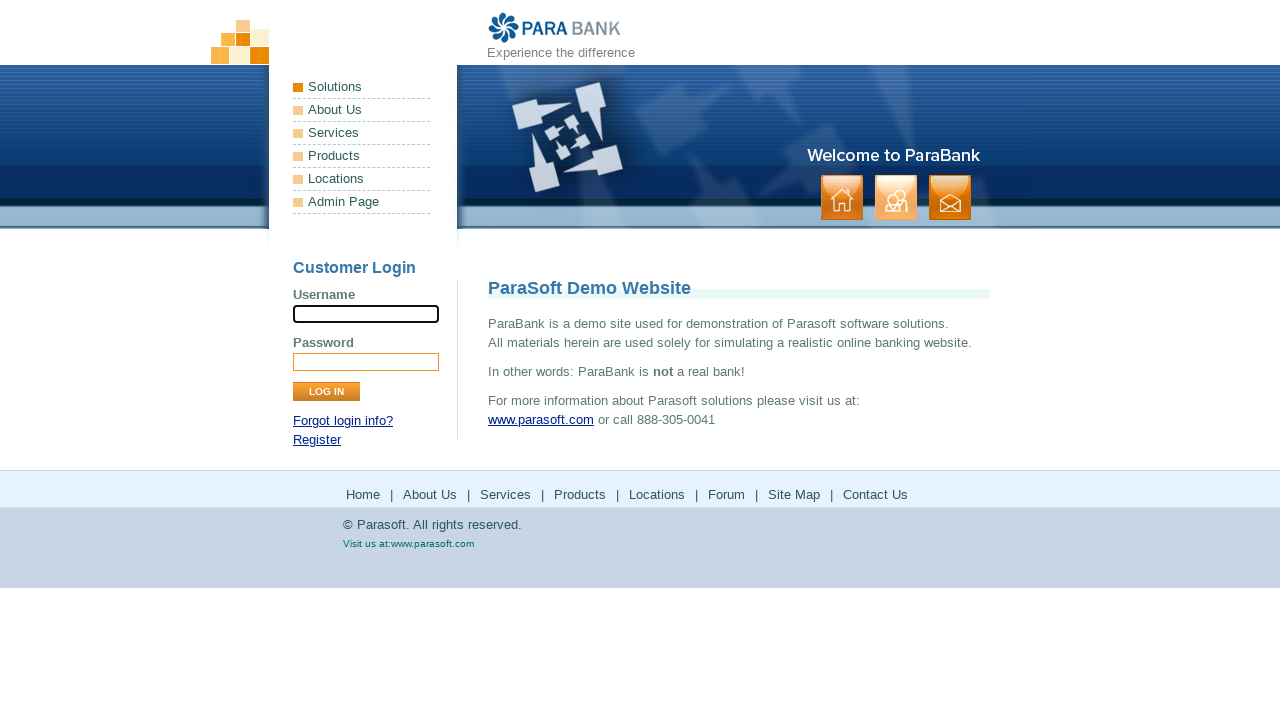